Validates that the testing image is visible on the HTML Elements page

Starting URL: https://techglobal-training.com/frontend

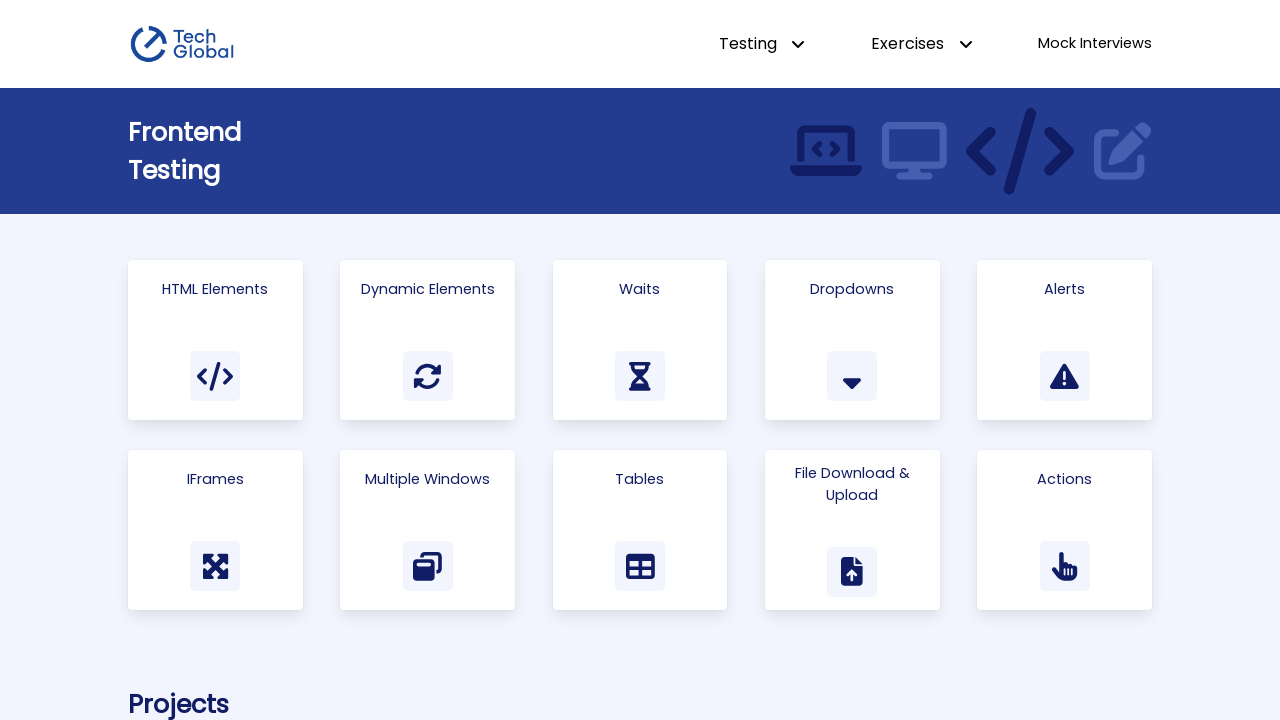

Navigated to techglobal-training.com/frontend
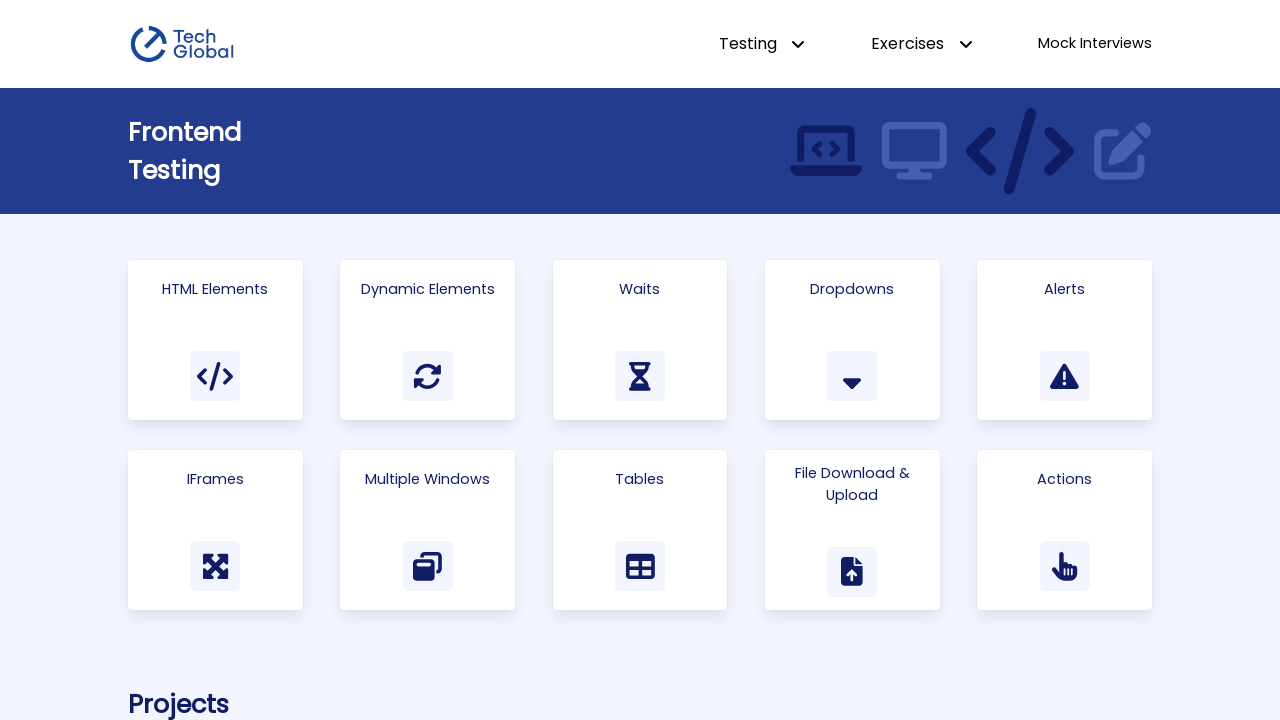

Clicked on Html Elements link at (215, 289) on text=Html Elements
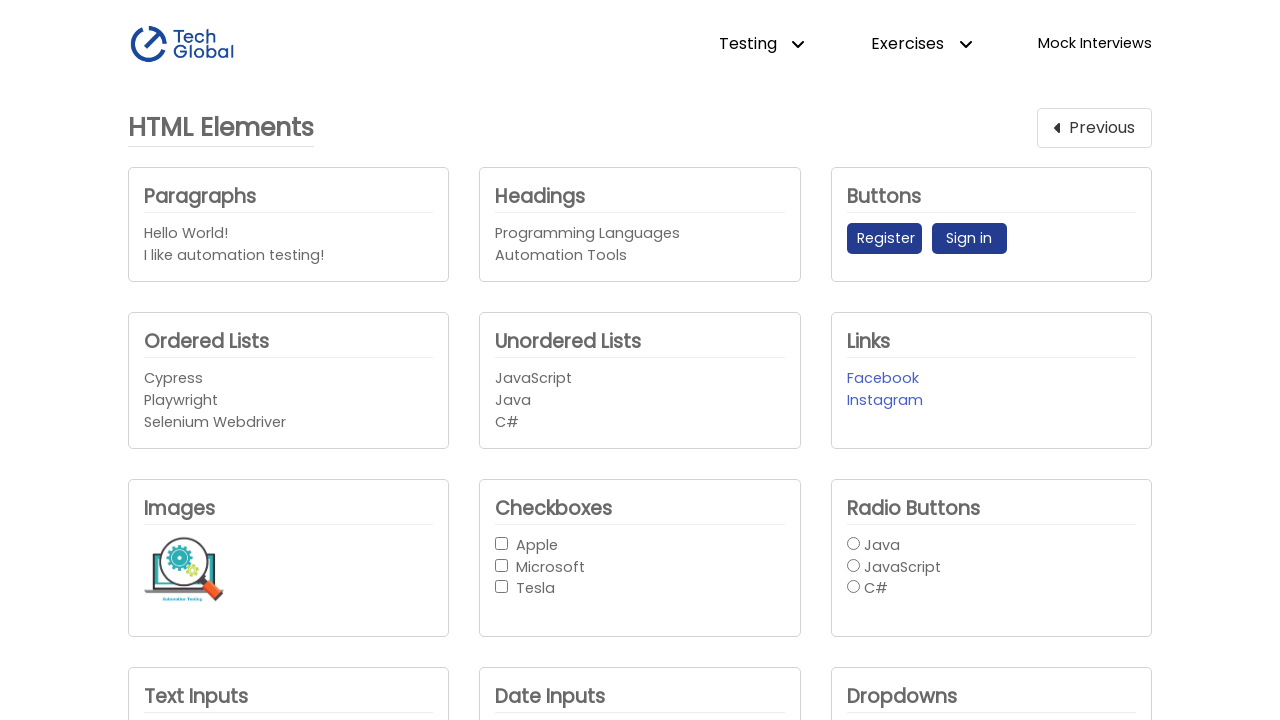

Main heading loaded
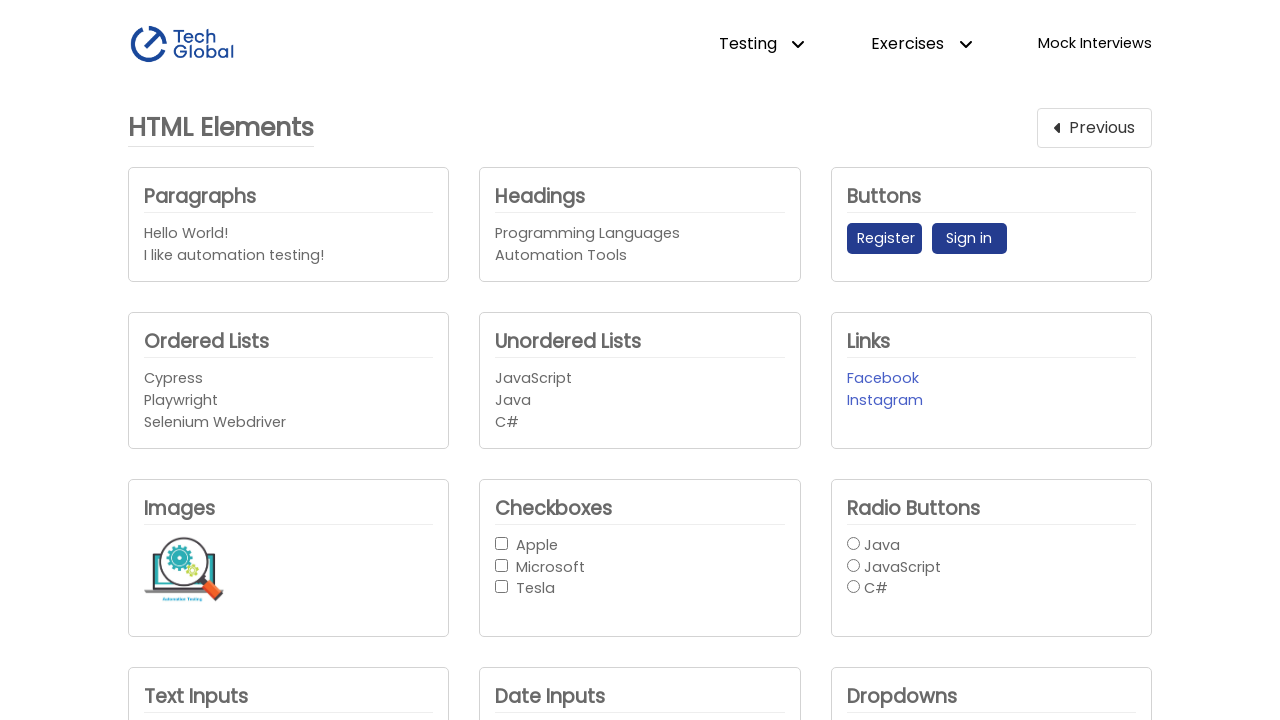

Testing image is visible on the HTML Elements page
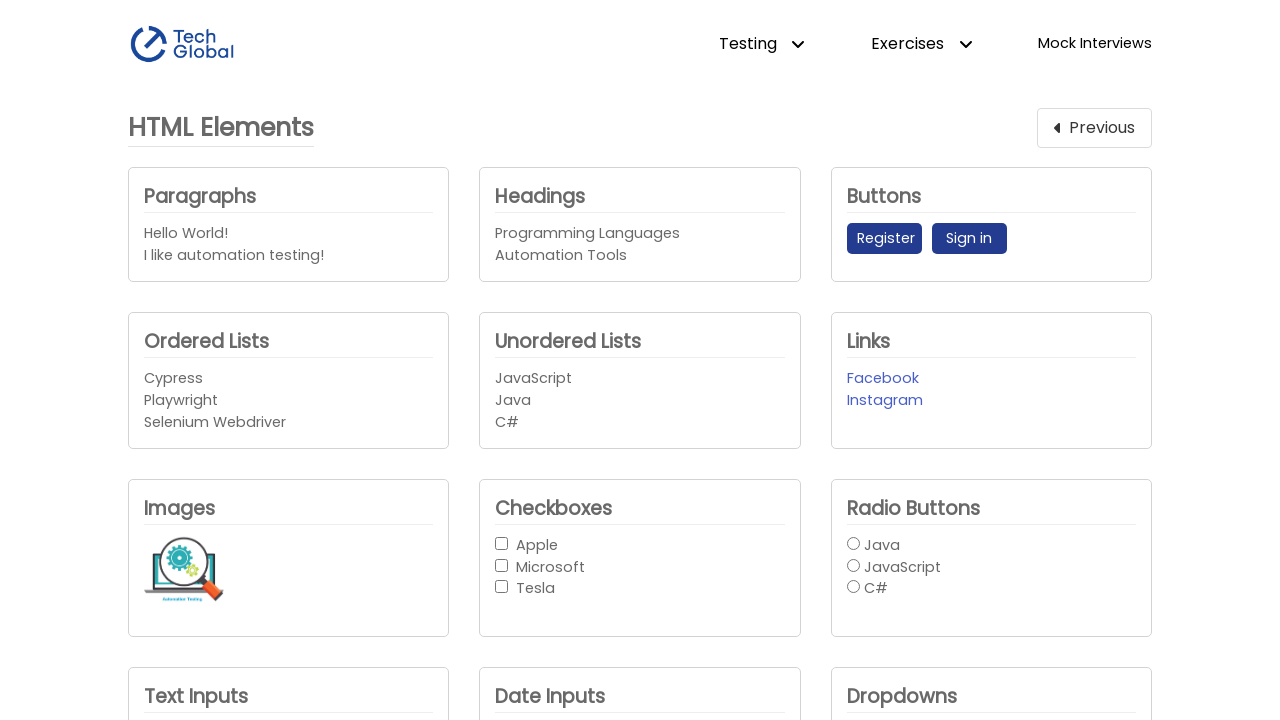

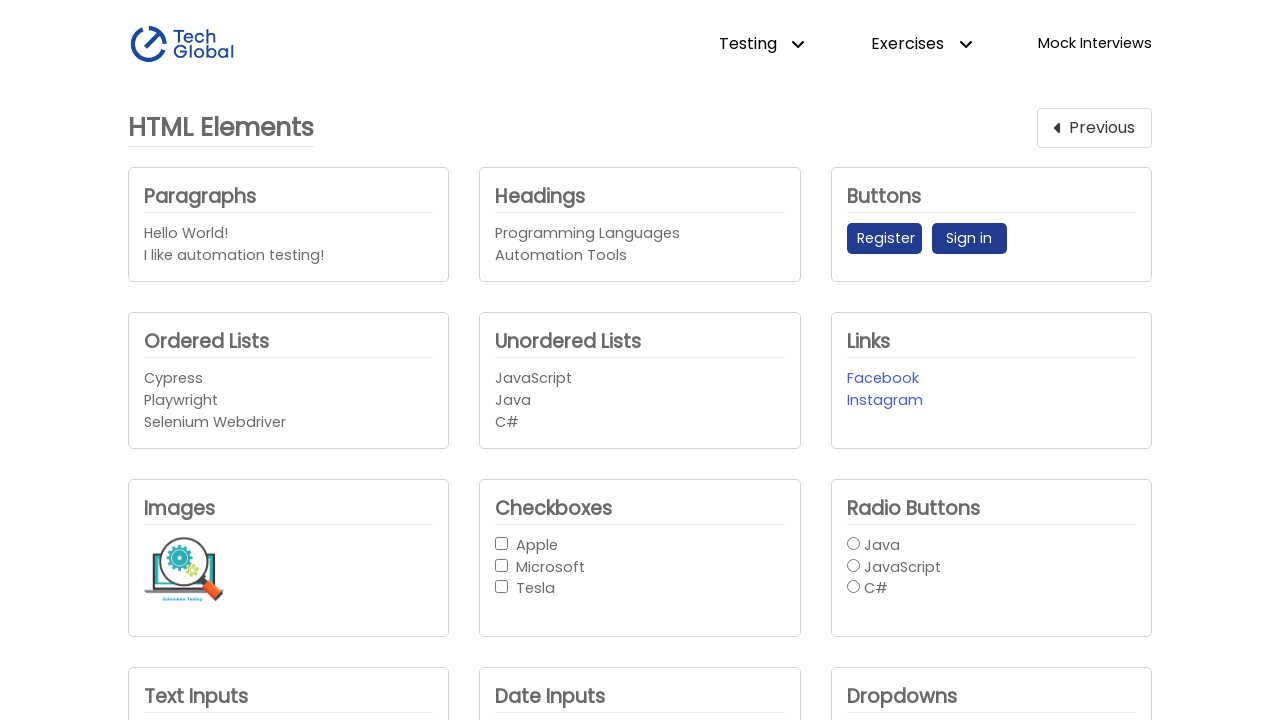